Navigates to Selenium website and attempts to trigger a print dialog using keyboard shortcut Ctrl+P, then attempts to dismiss it with Tab and Enter keys. Note: Native print dialog handling is limited in browser automation.

Starting URL: https://www.selenium.dev

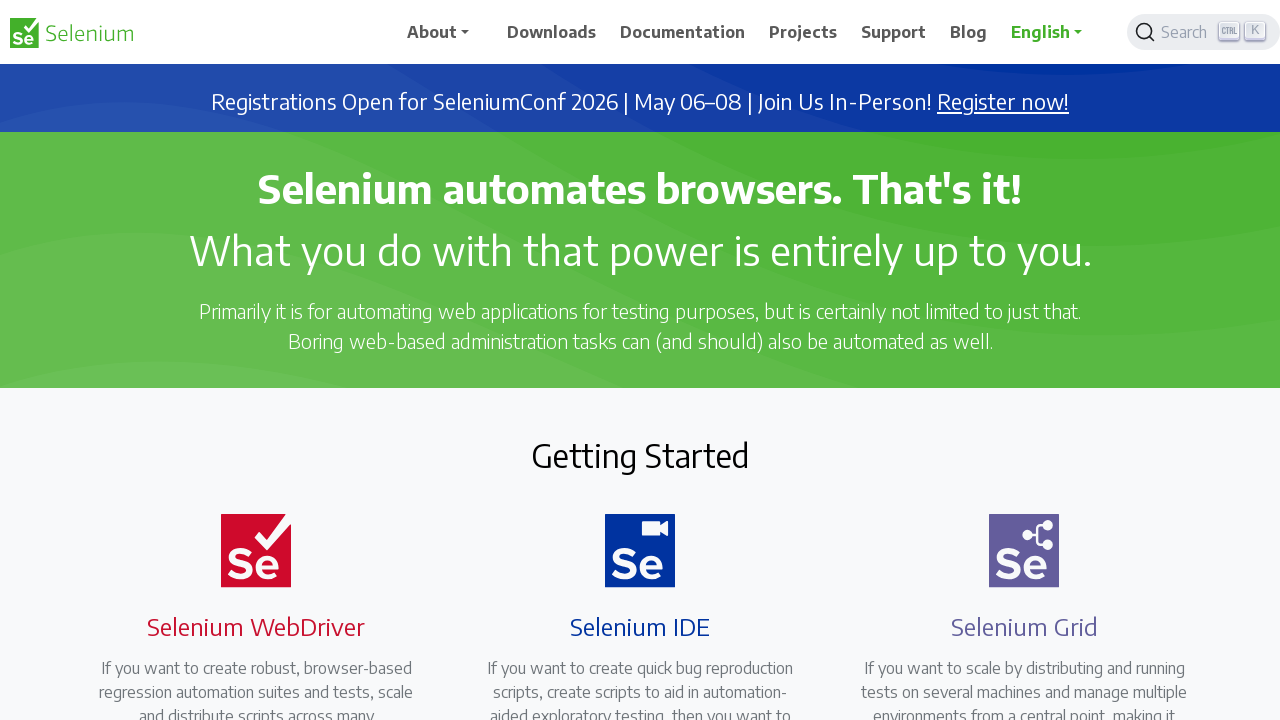

Waited for page to reach domcontentloaded state
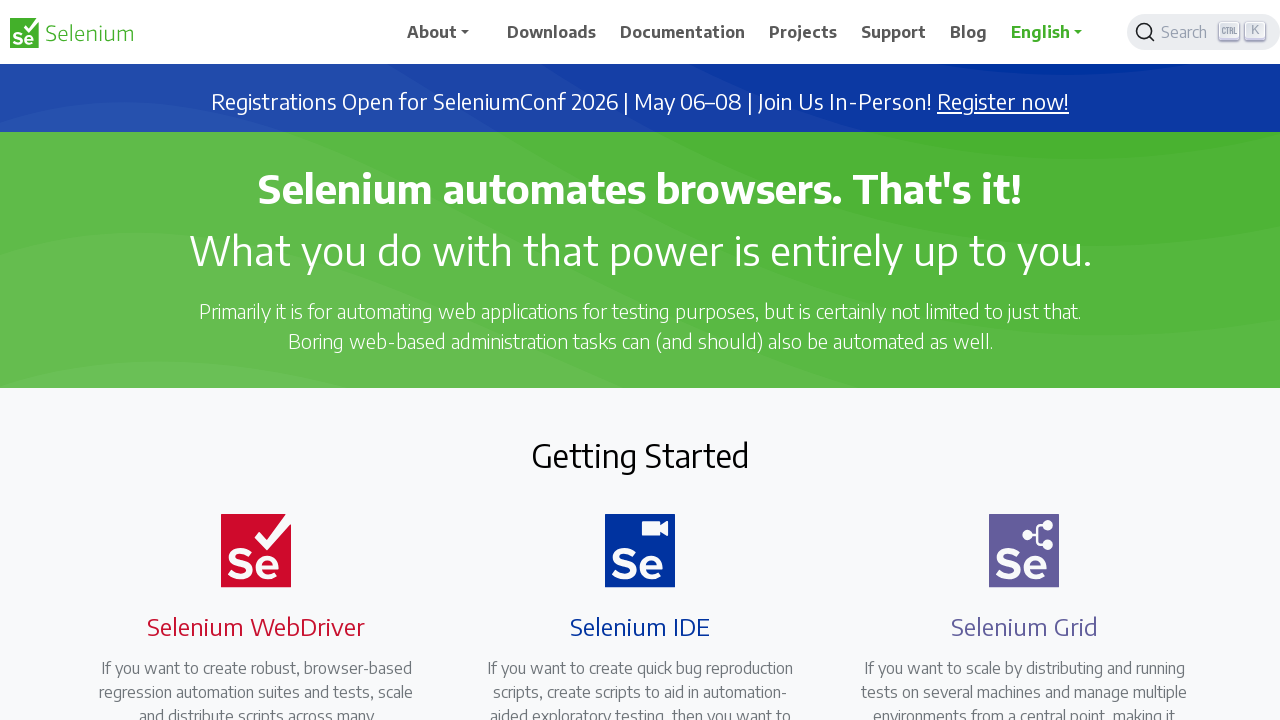

Triggered print dialog with Ctrl+P keyboard shortcut
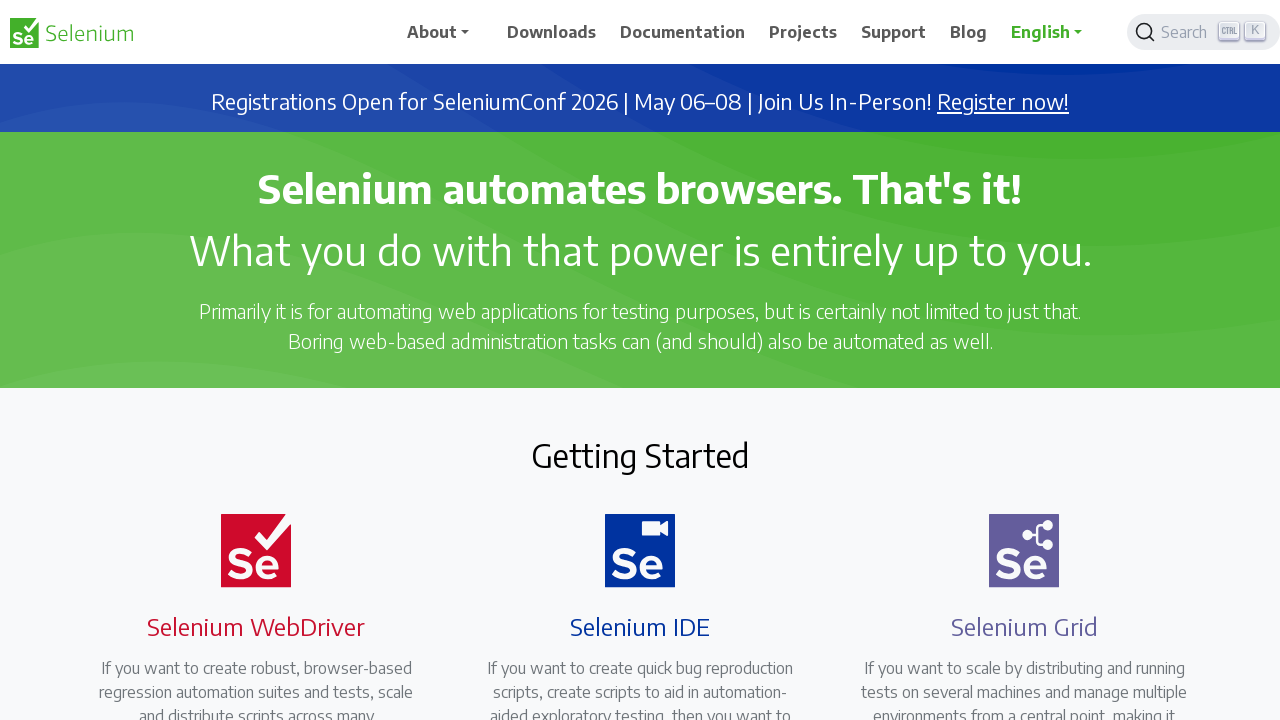

Waited 2 seconds for print dialog to appear
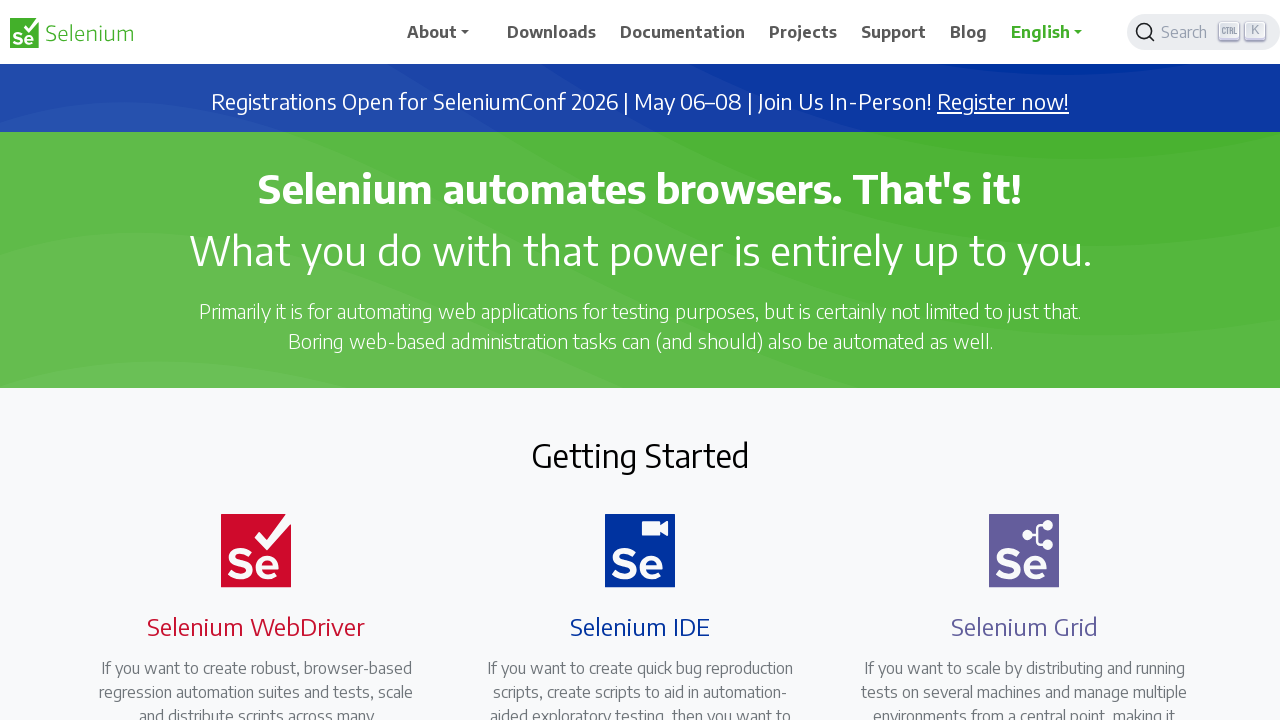

Pressed Tab key to navigate print dialog
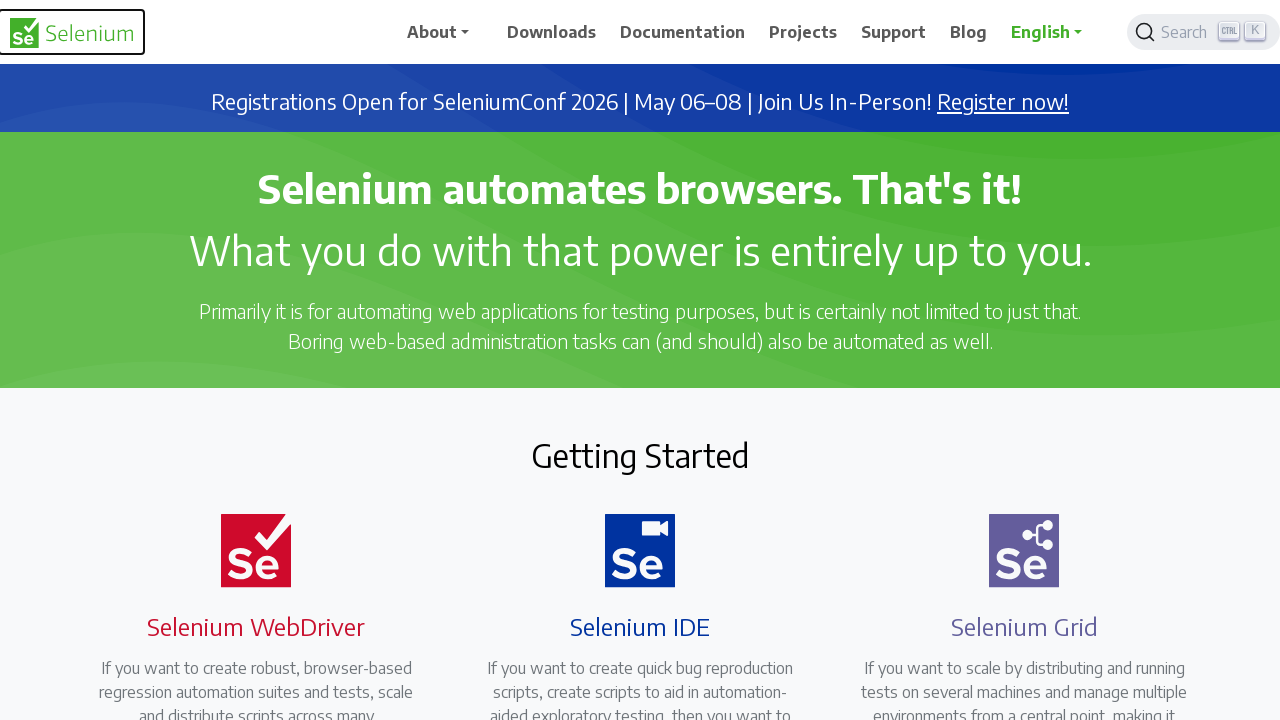

Waited 1 second after Tab key press
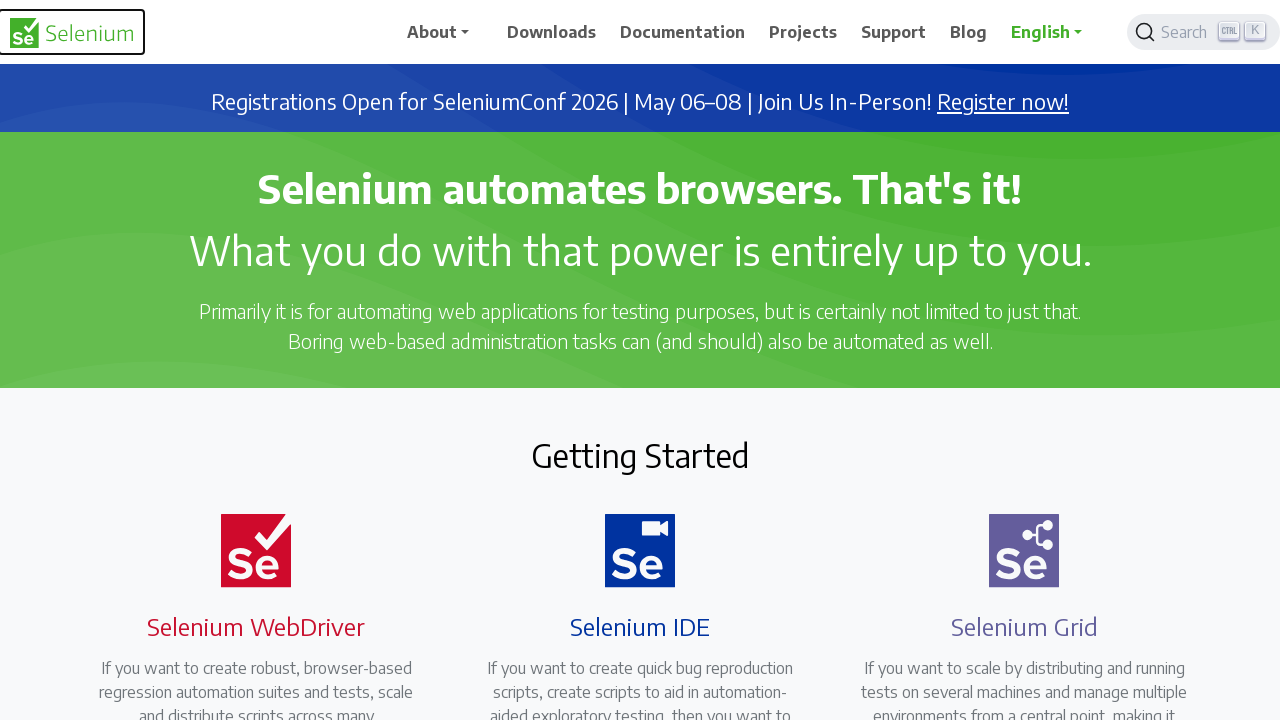

Pressed Enter key to dismiss print dialog
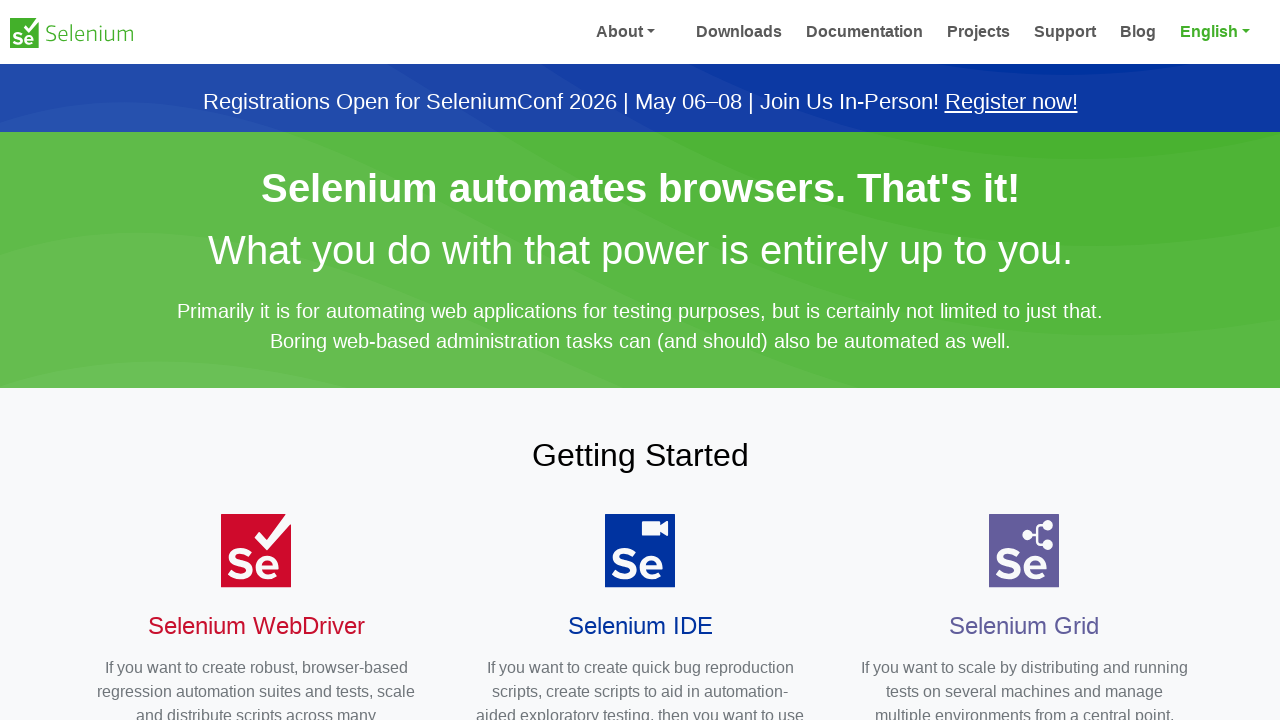

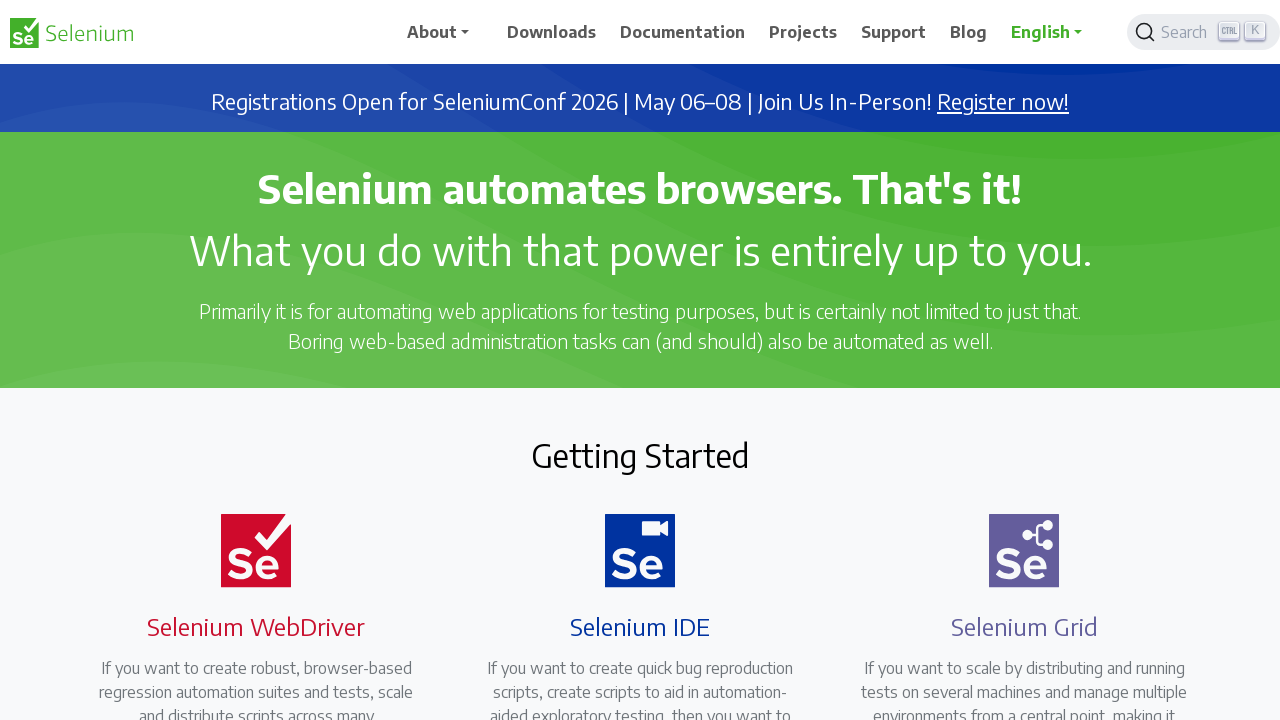